Tests the date calculator page by selecting a month from a dropdown and verifying that the Date Calculator heading is displayed

Starting URL: https://www.calculator.net/date-calculator.html

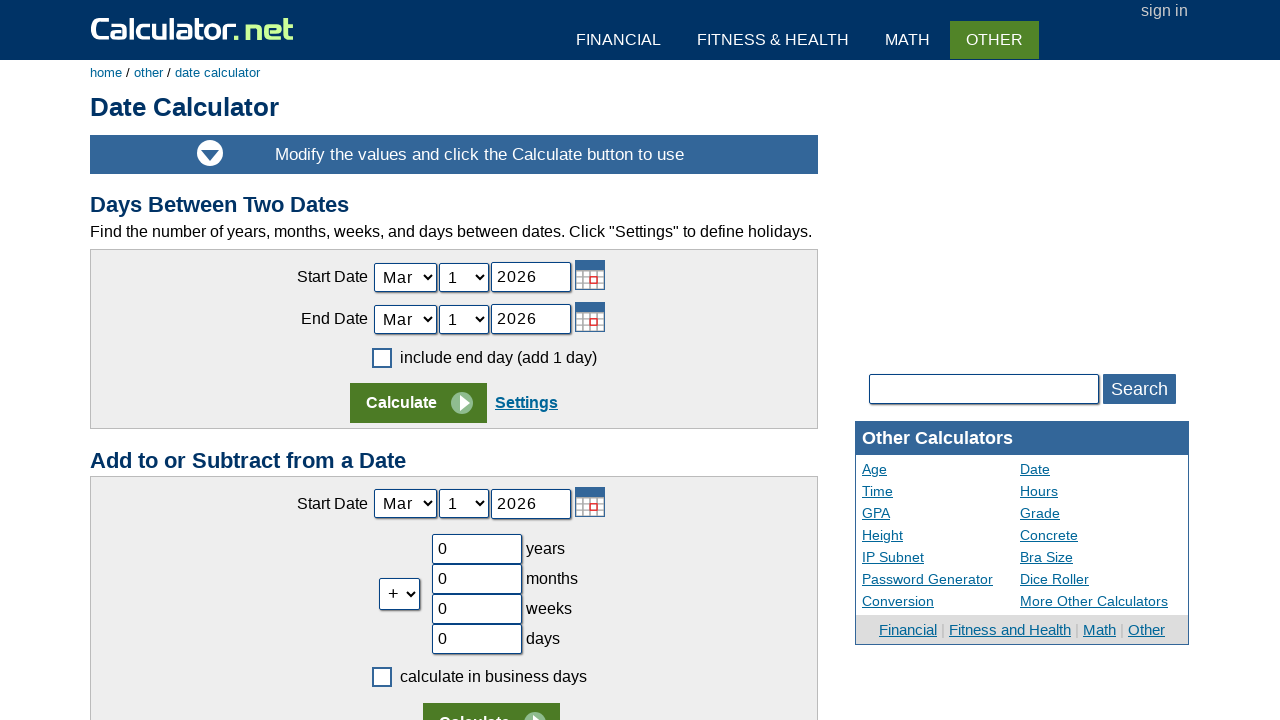

Navigated to Date Calculator page
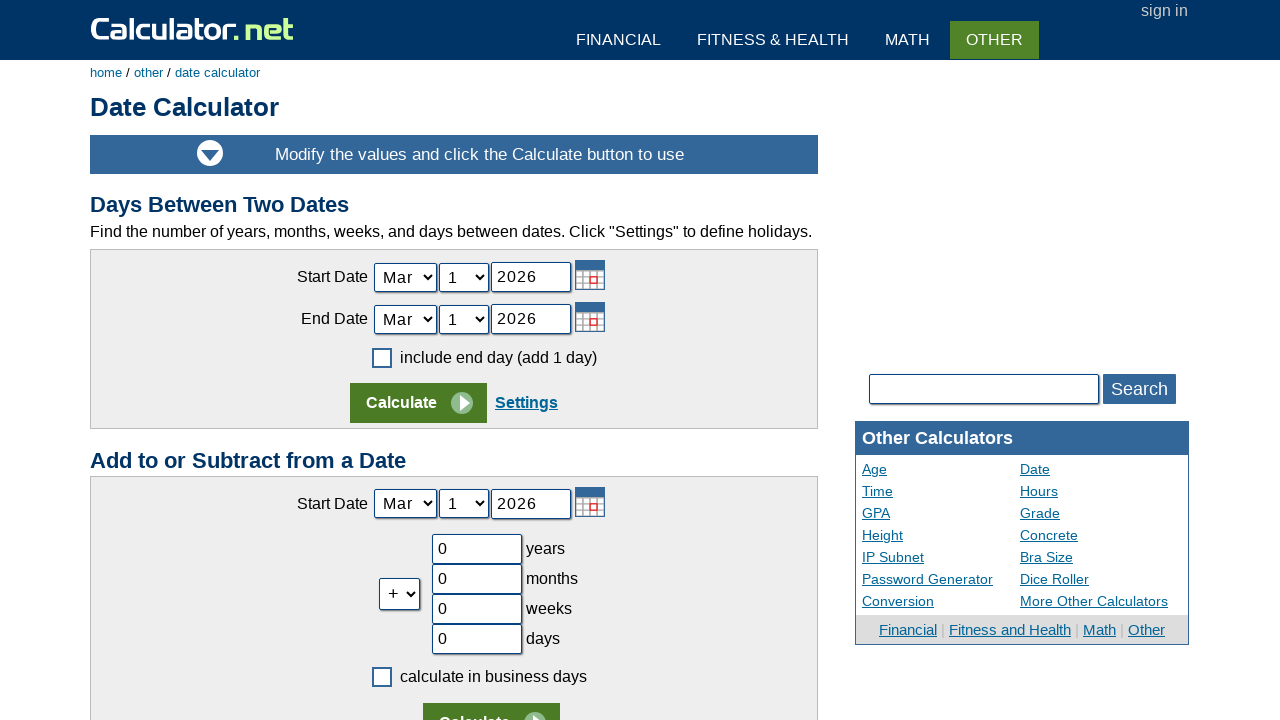

Selected October (value='10') from month dropdown on #today_Month_ID
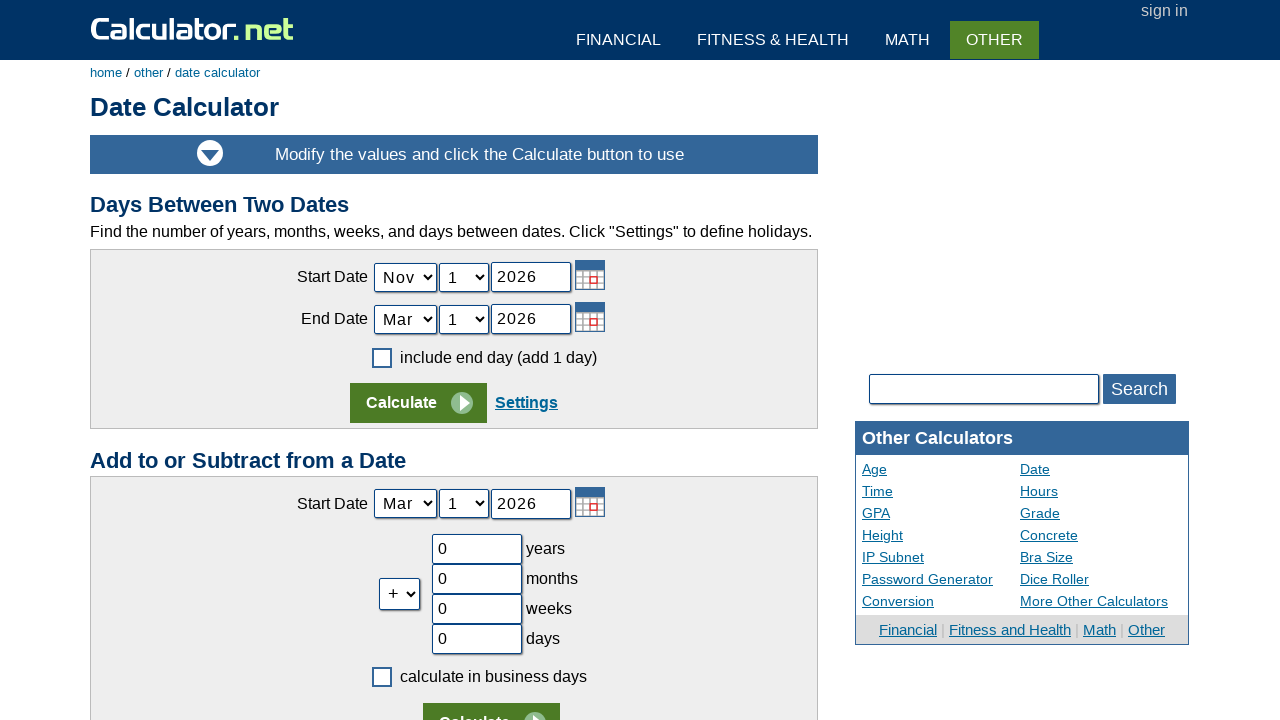

Verified Date Calculator heading is displayed
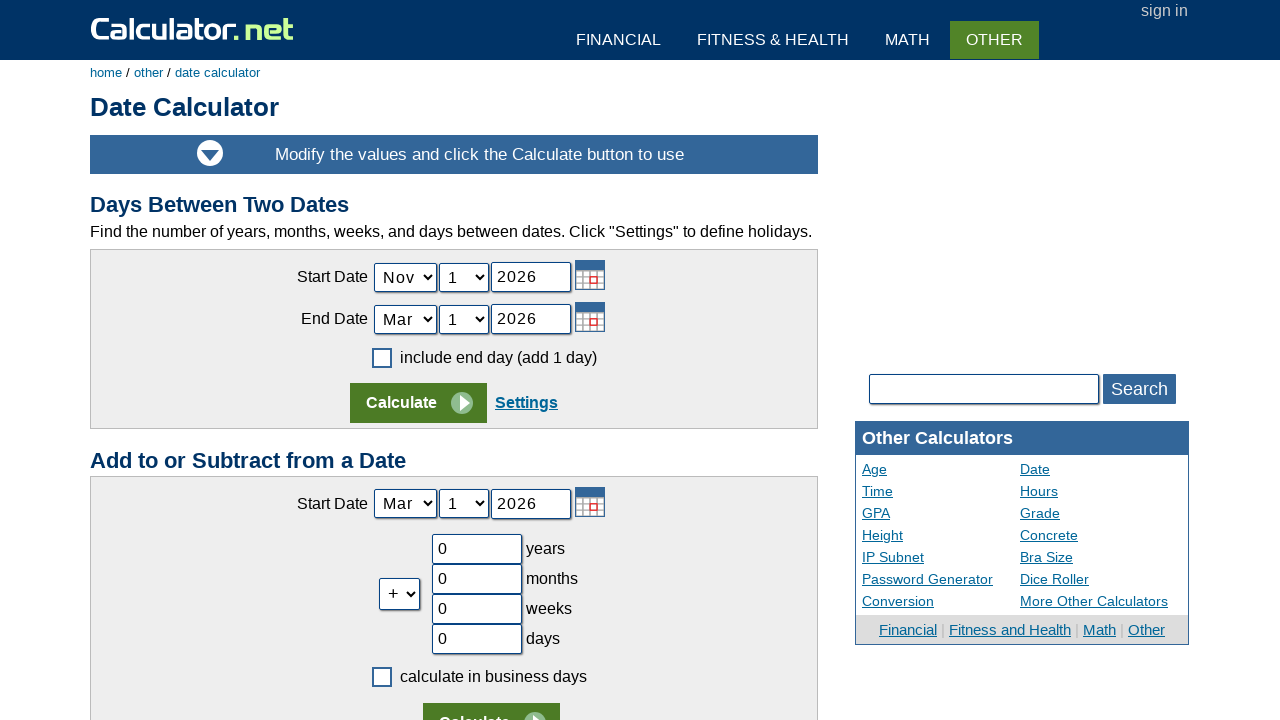

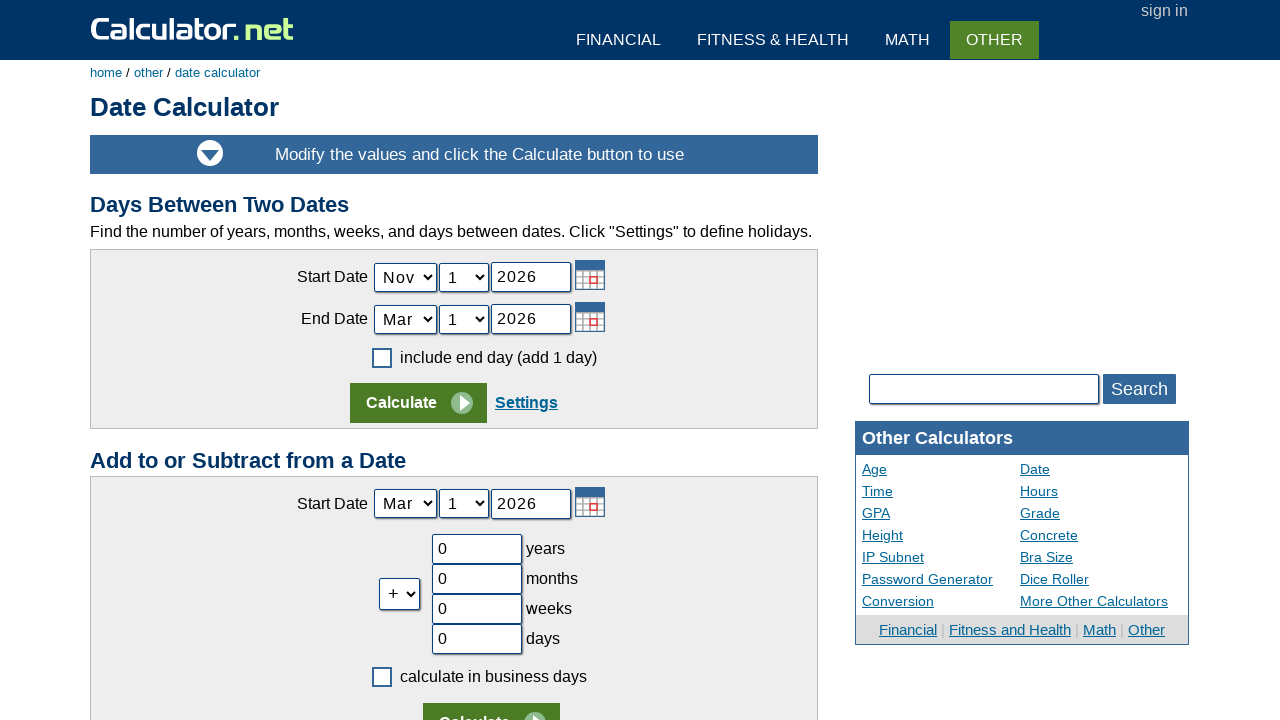